Tests browser tab/window switching functionality by clicking a button that opens a new tab, switching to the new tab, and then switching back to the original window.

Starting URL: https://formy-project.herokuapp.com/switch-window

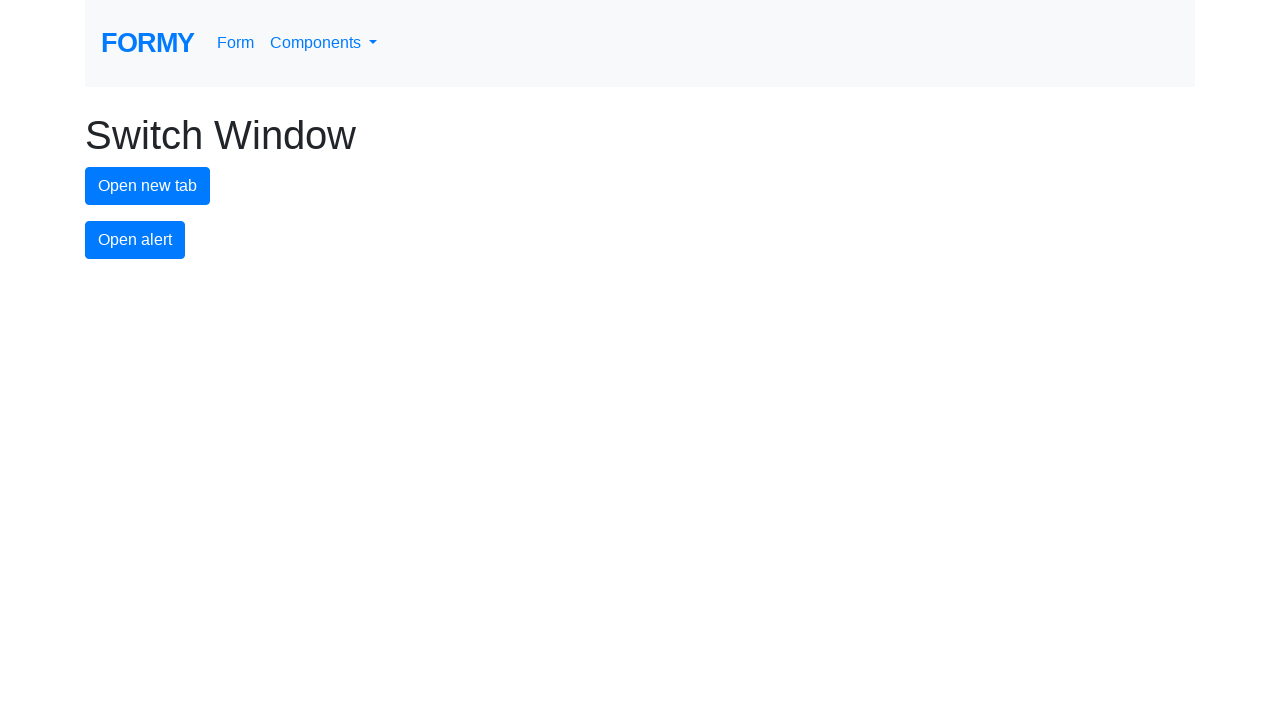

Clicked new tab button at (148, 186) on #new-tab-button
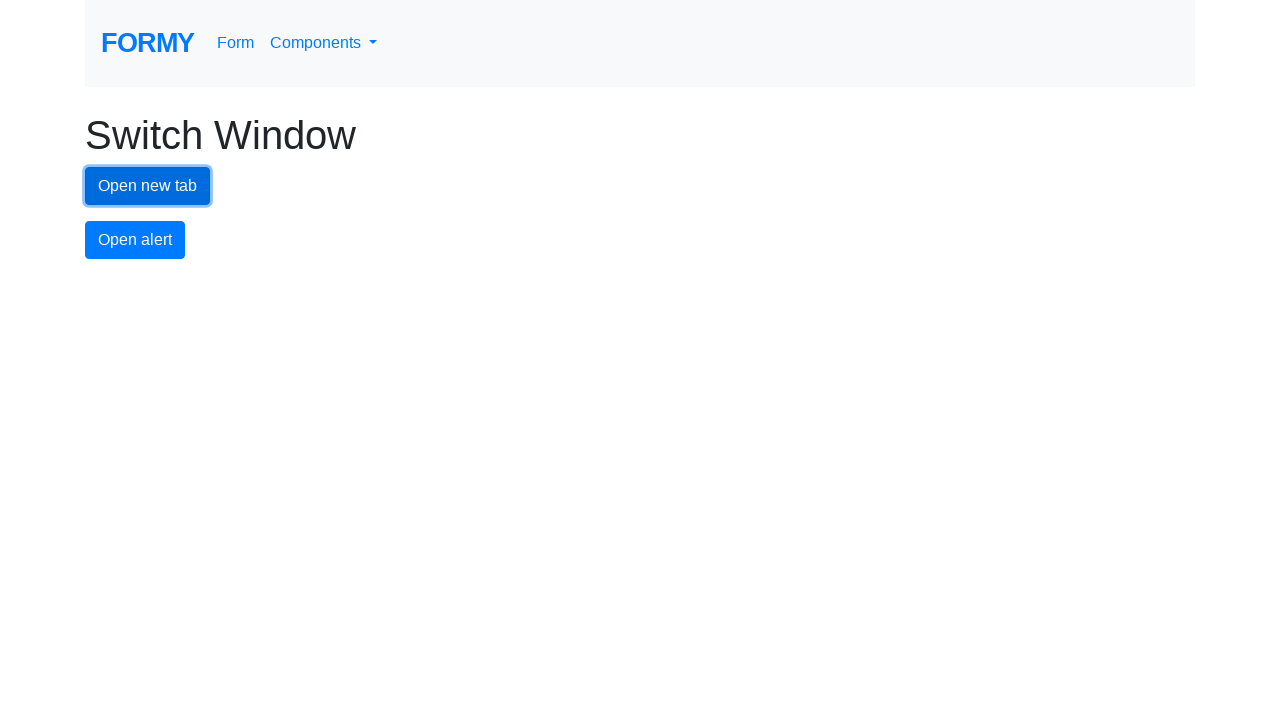

New tab opened after clicking new tab button at (148, 186) on #new-tab-button
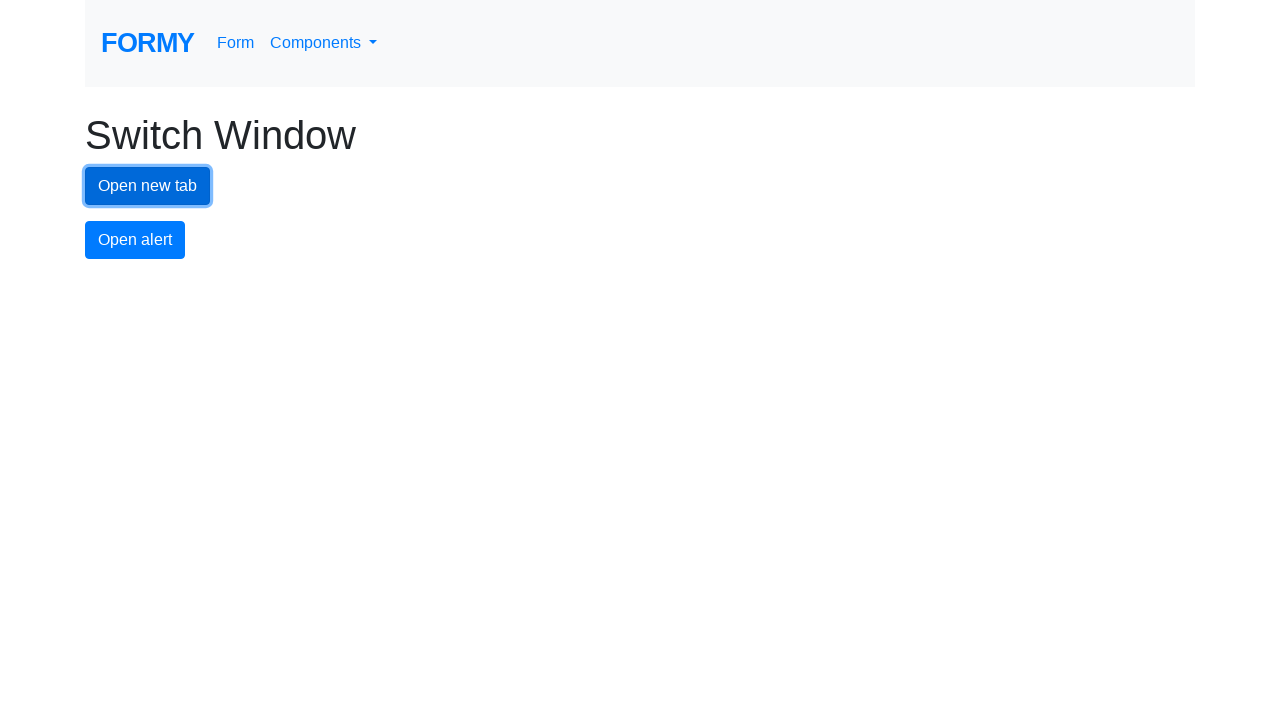

New tab page fully loaded
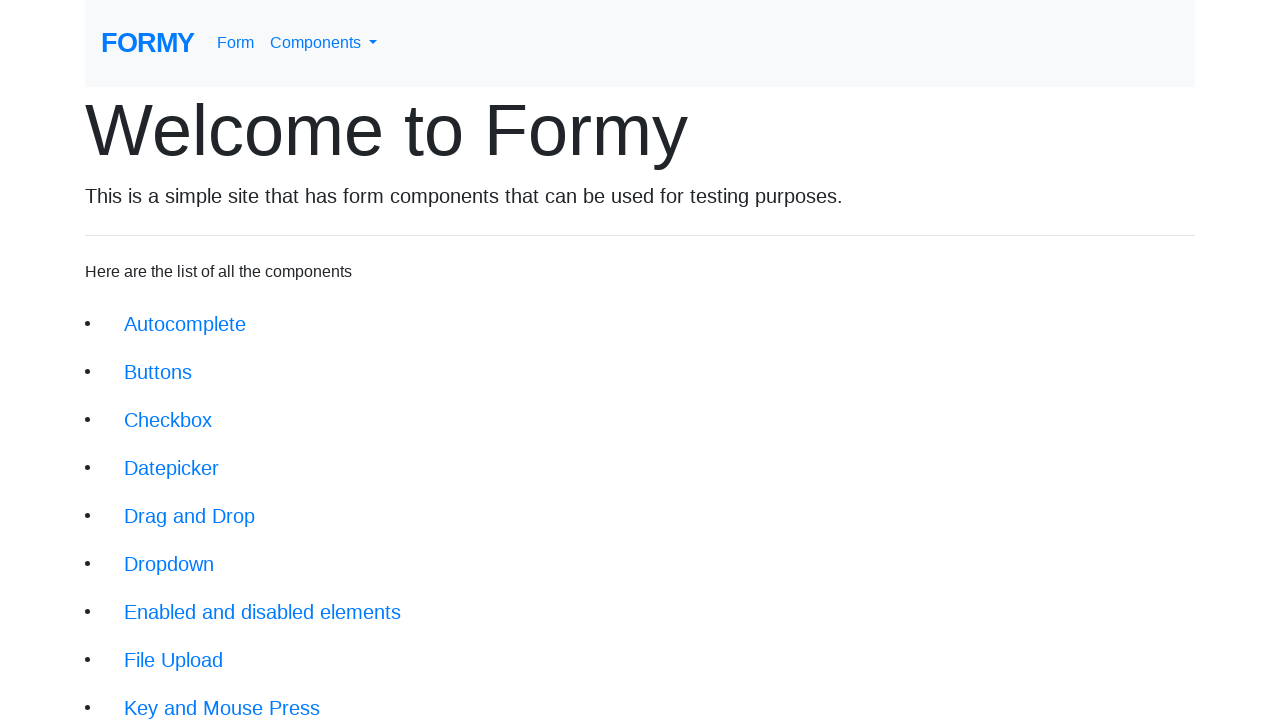

Switched back to original tab/window
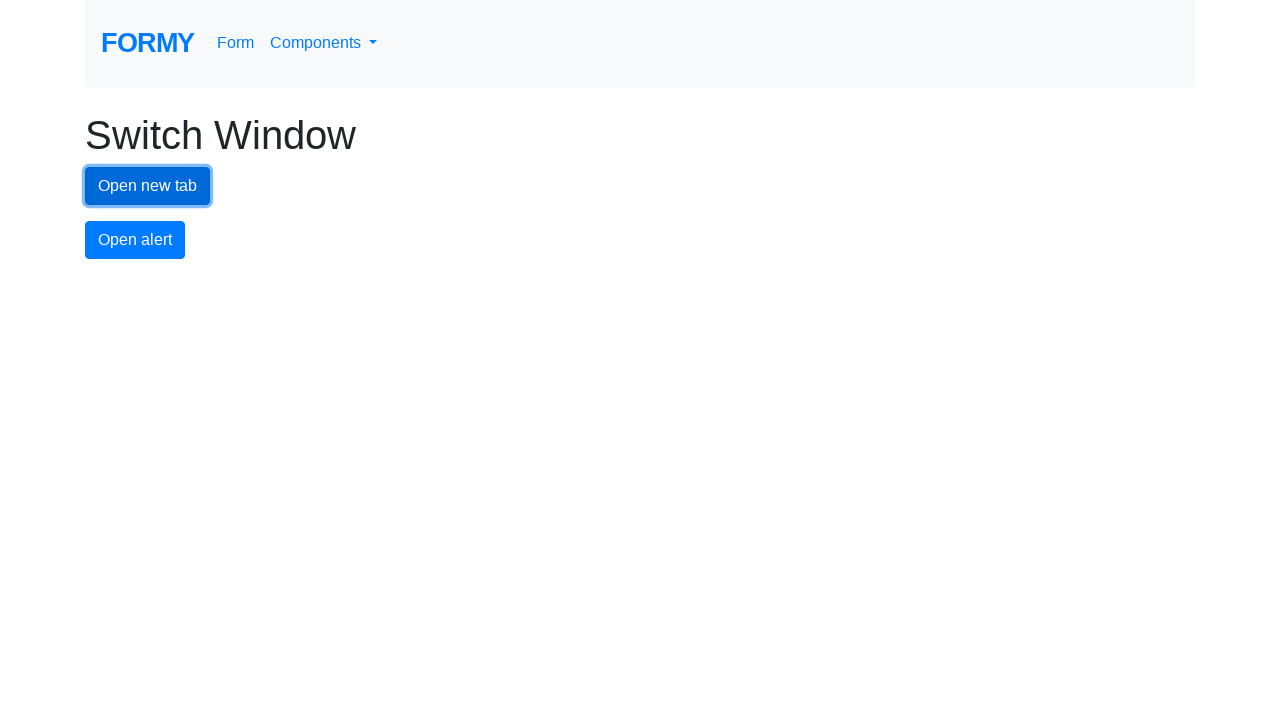

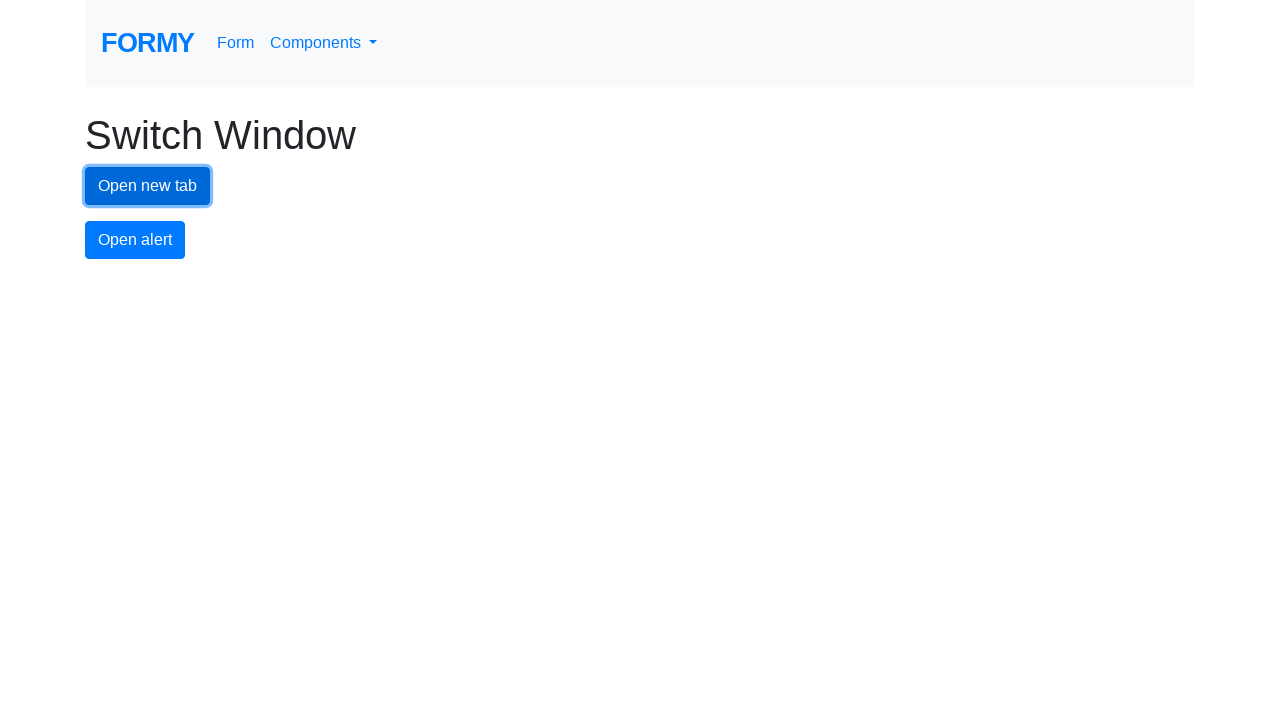